Tests keyboard interactions by typing text with and without shift key modifier

Starting URL: https://the-internet.herokuapp.com/key_presses

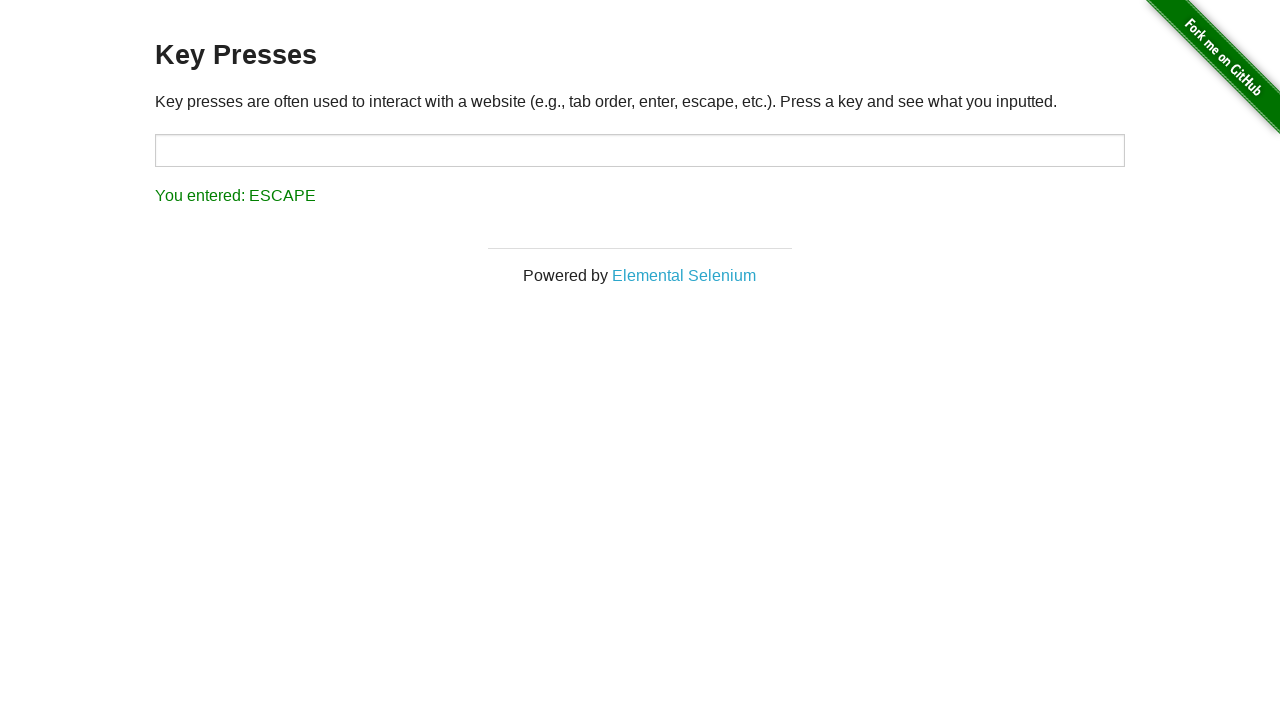

Located the target input element
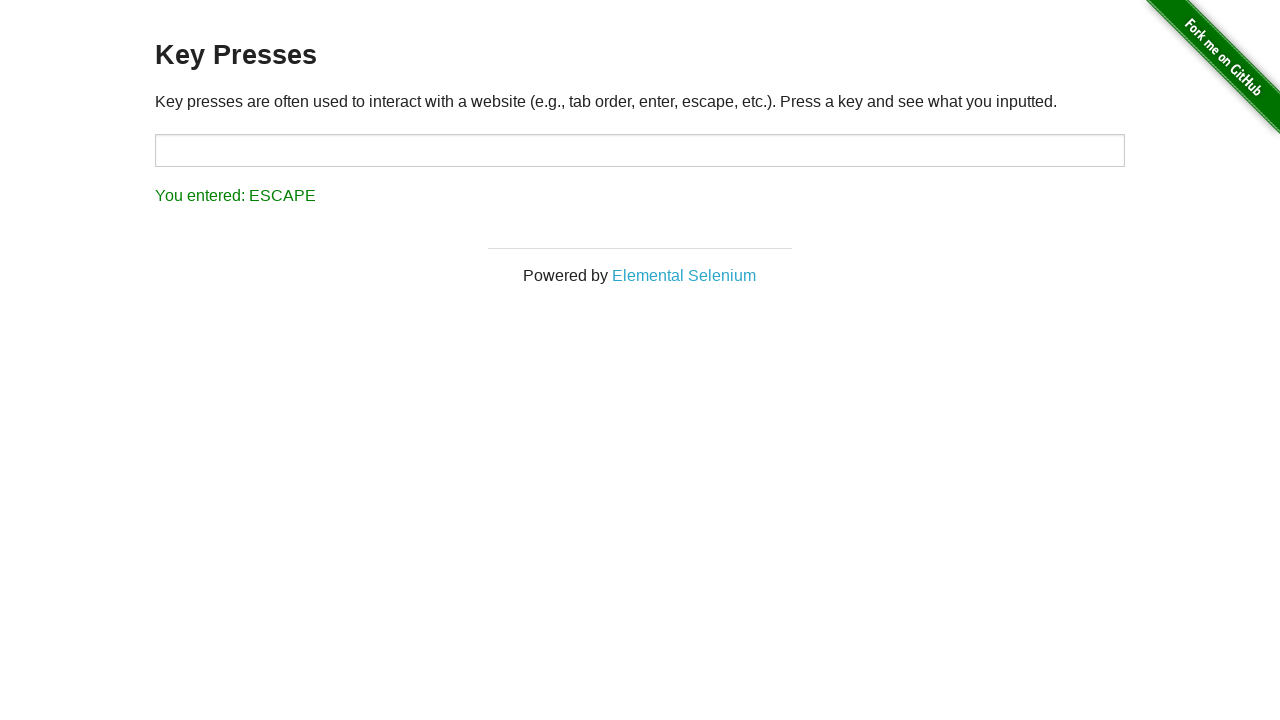

Pressed Shift+E (uppercase E) on #target
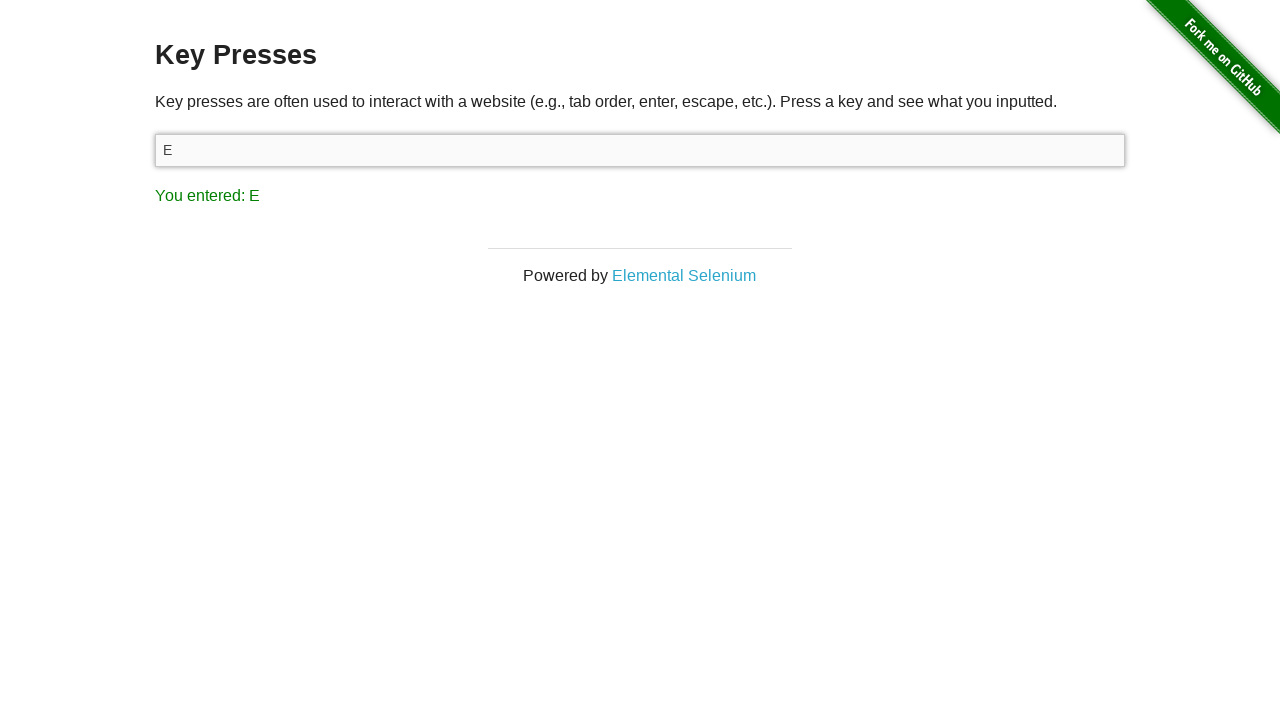

Pressed Shift+N (uppercase N) on #target
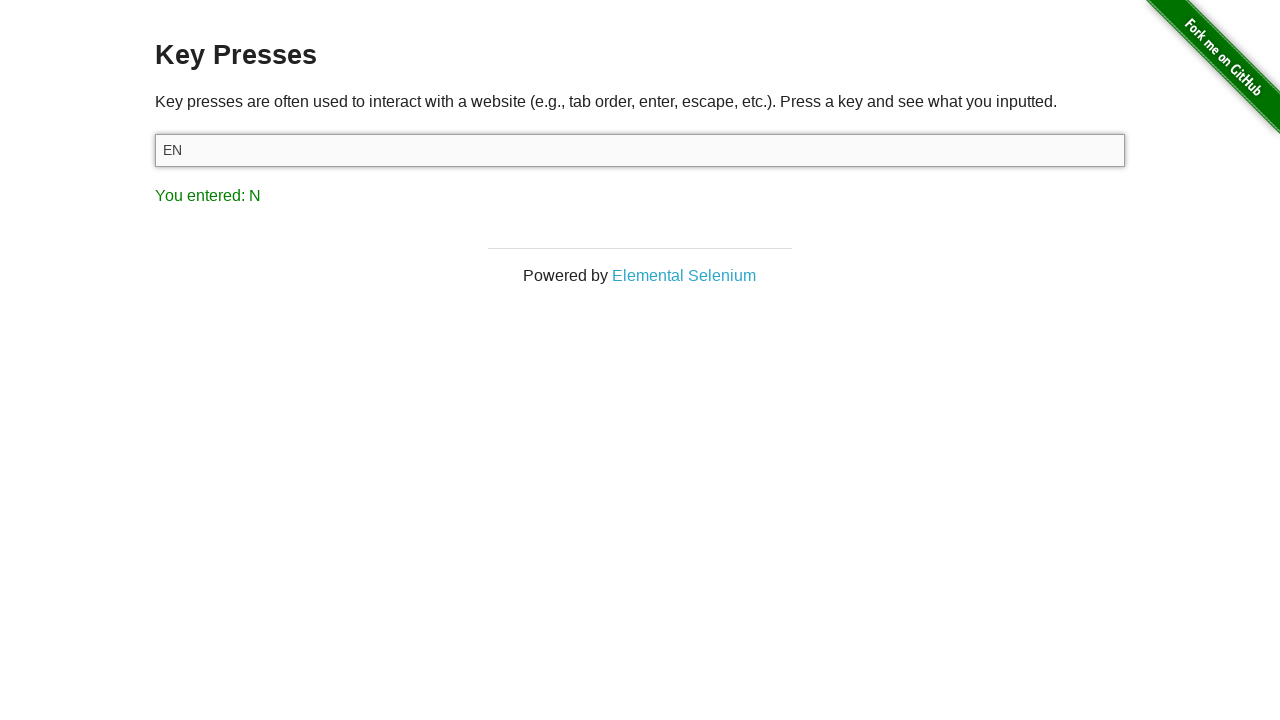

Pressed Shift+D (uppercase D) on #target
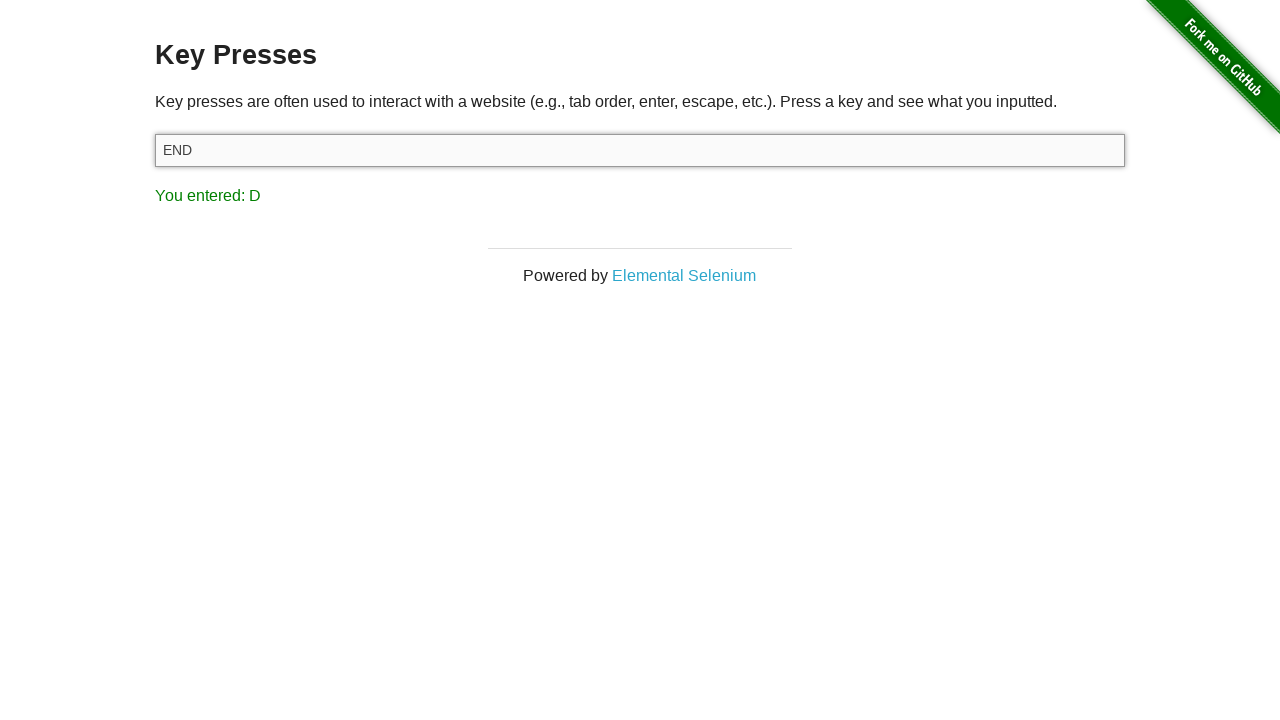

Pressed Shift+A (uppercase A) on #target
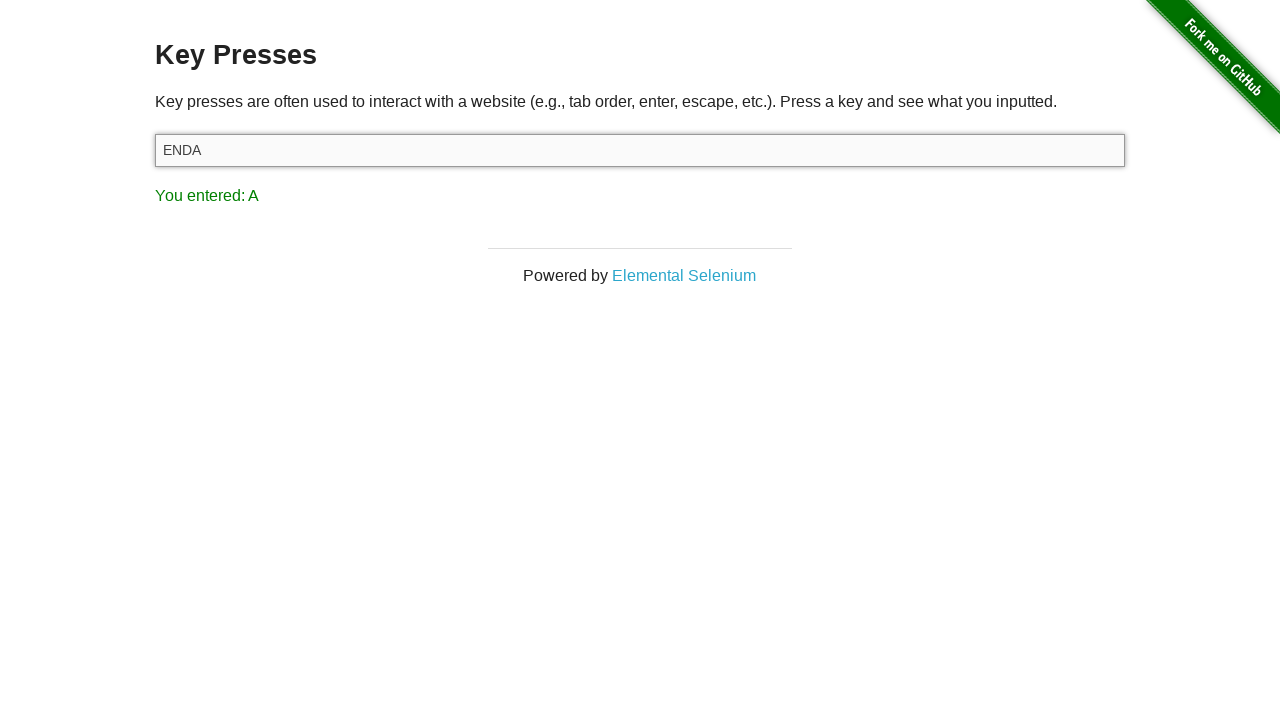

Pressed Shift+V (uppercase V) on #target
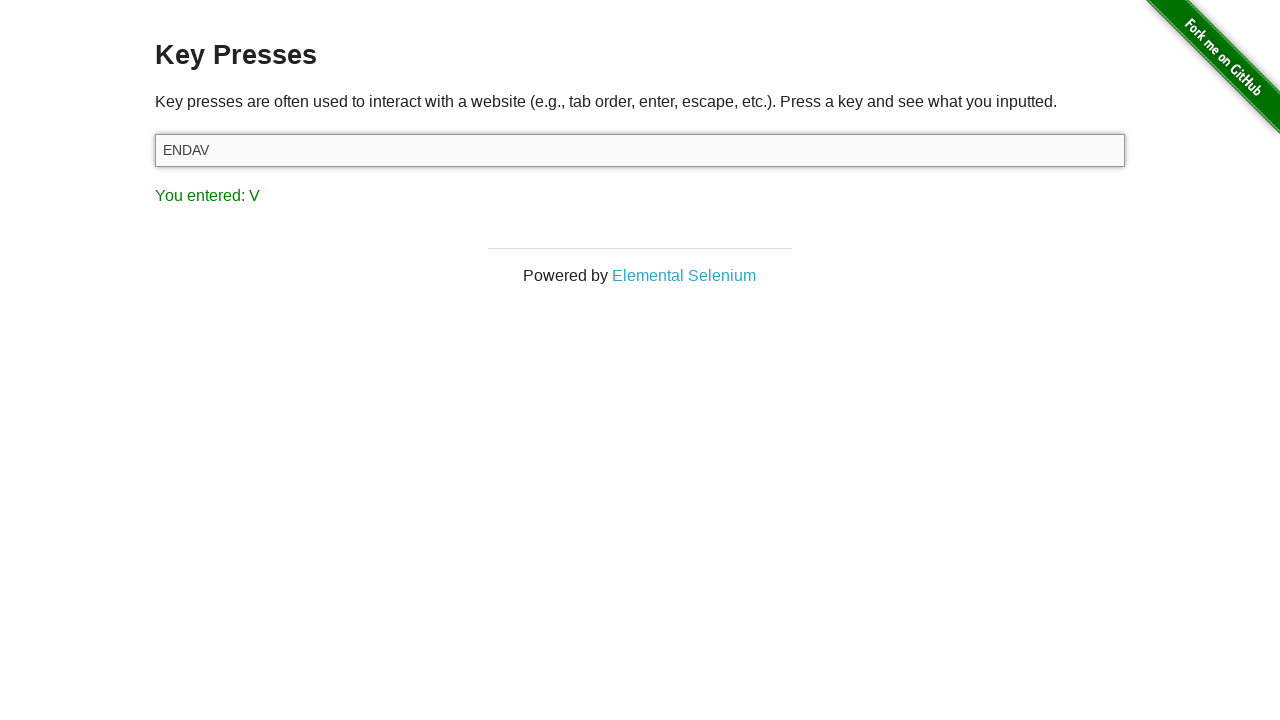

Pressed Shift+A (uppercase A) on #target
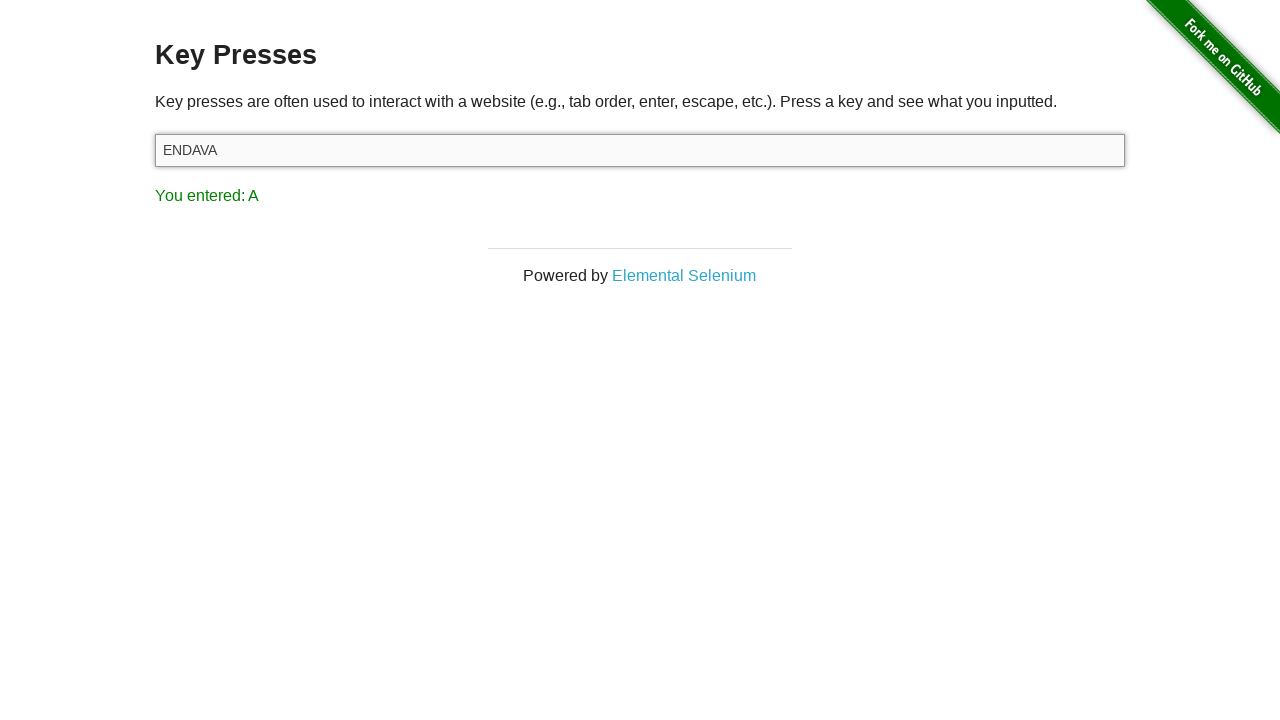

Typed 'endava' in lowercase without shift key modifier on #target
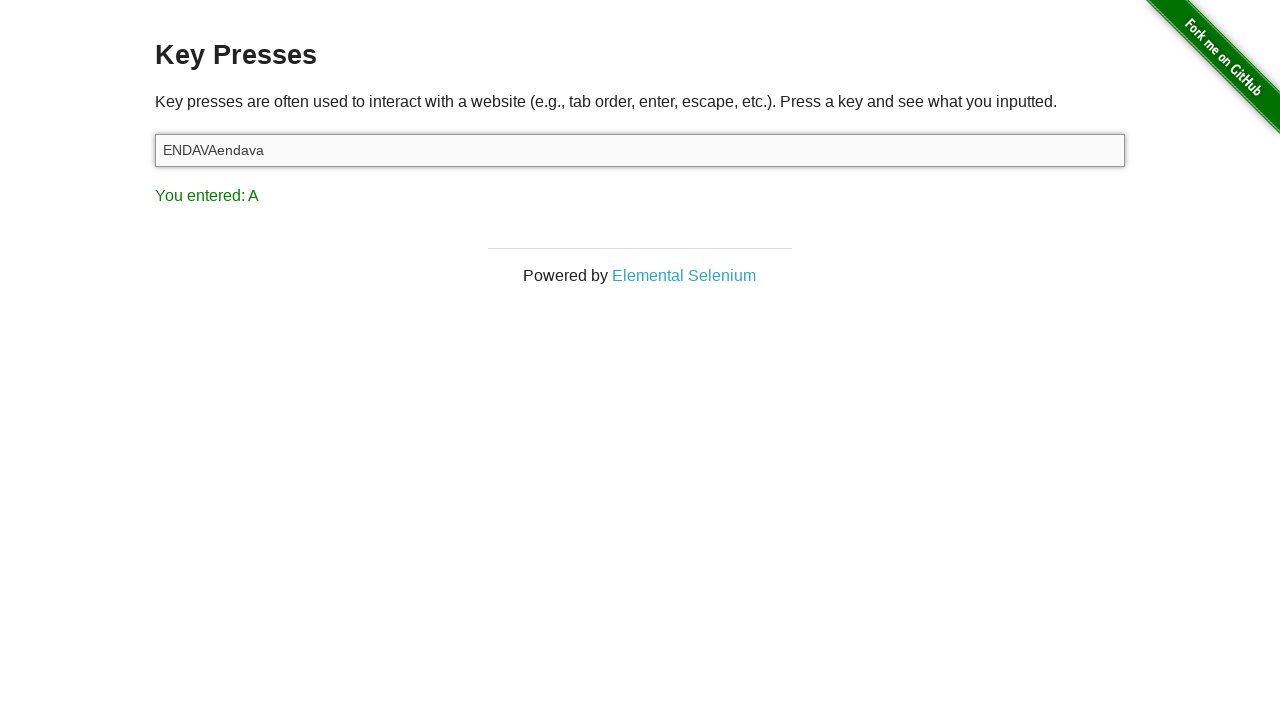

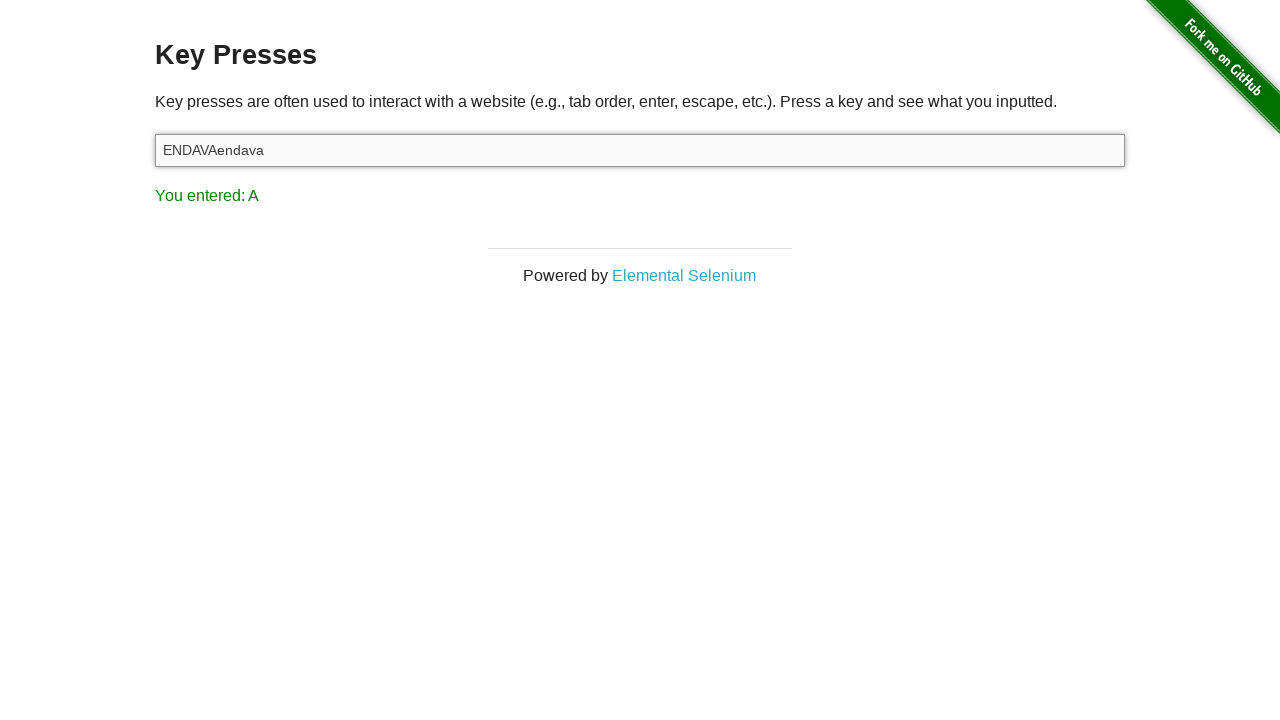